Navigates to the California Lottery Fantasy 5 draw games page and verifies that past draw results are displayed

Starting URL: https://www.calottery.com/draw-games/fantasy-5#section-content-2-3

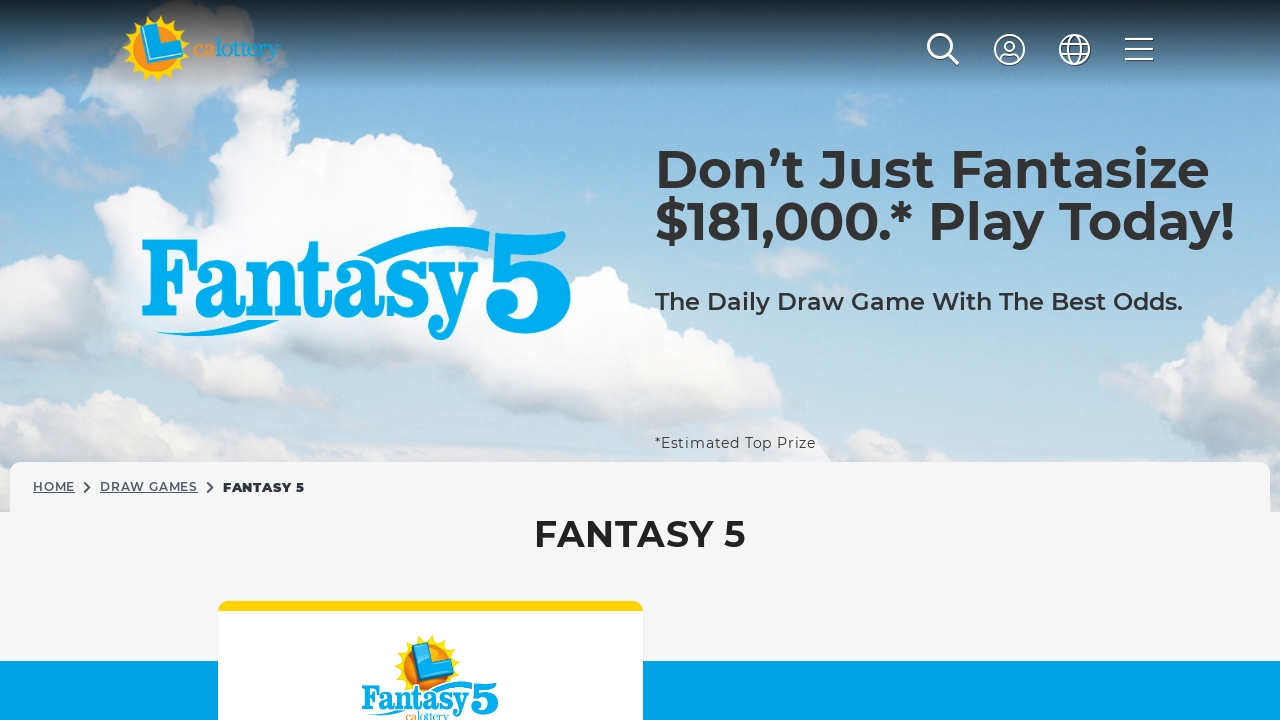

Navigated to California Lottery Fantasy 5 draw games page
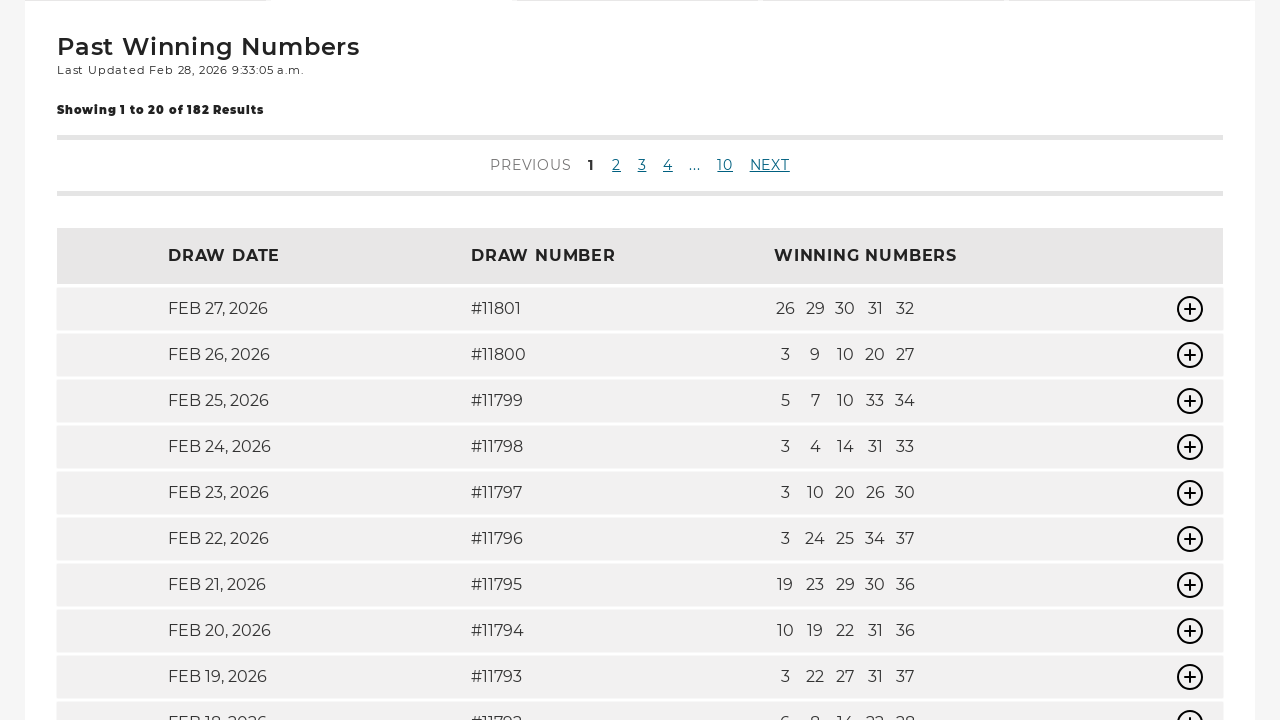

Past draw results section loaded
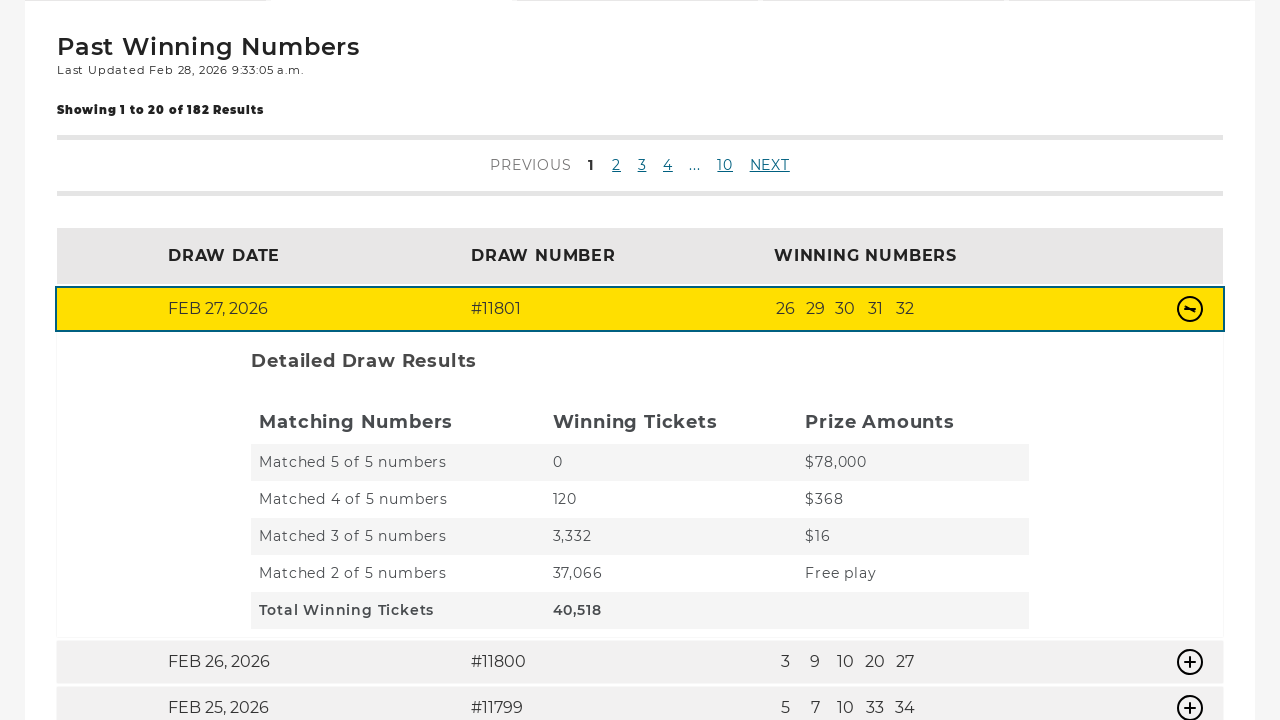

Verified that winning numbers are displayed
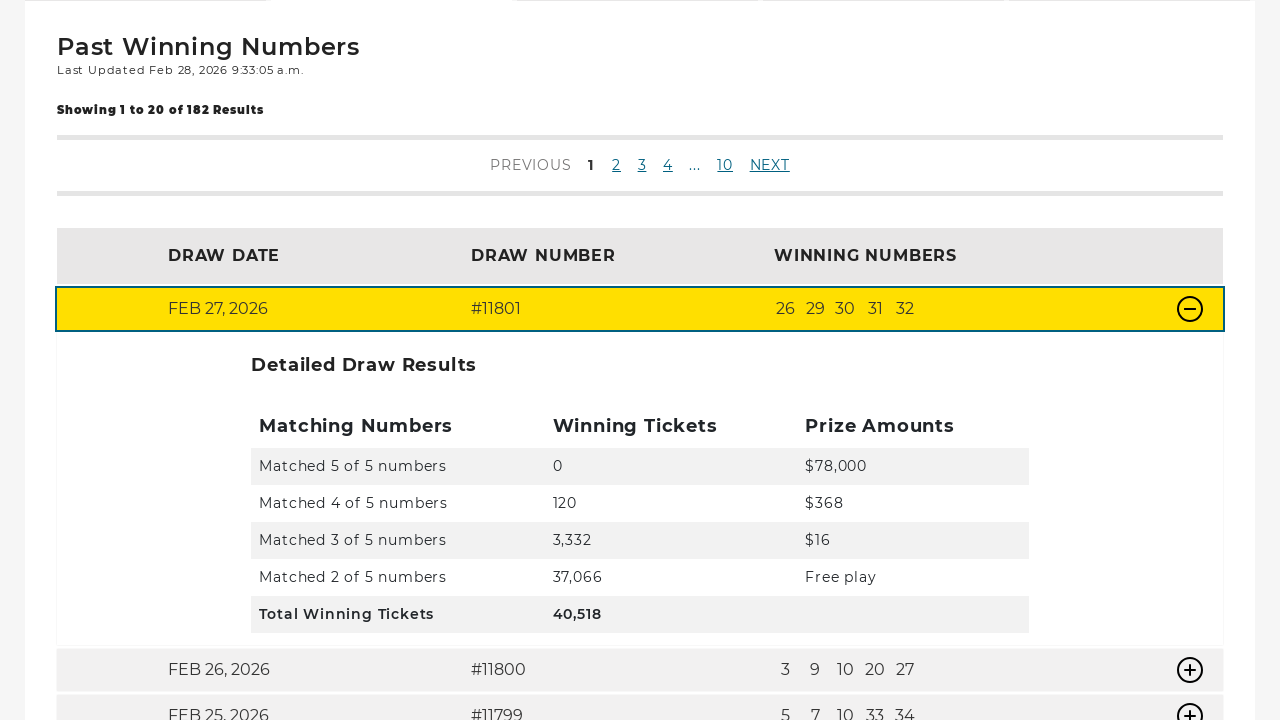

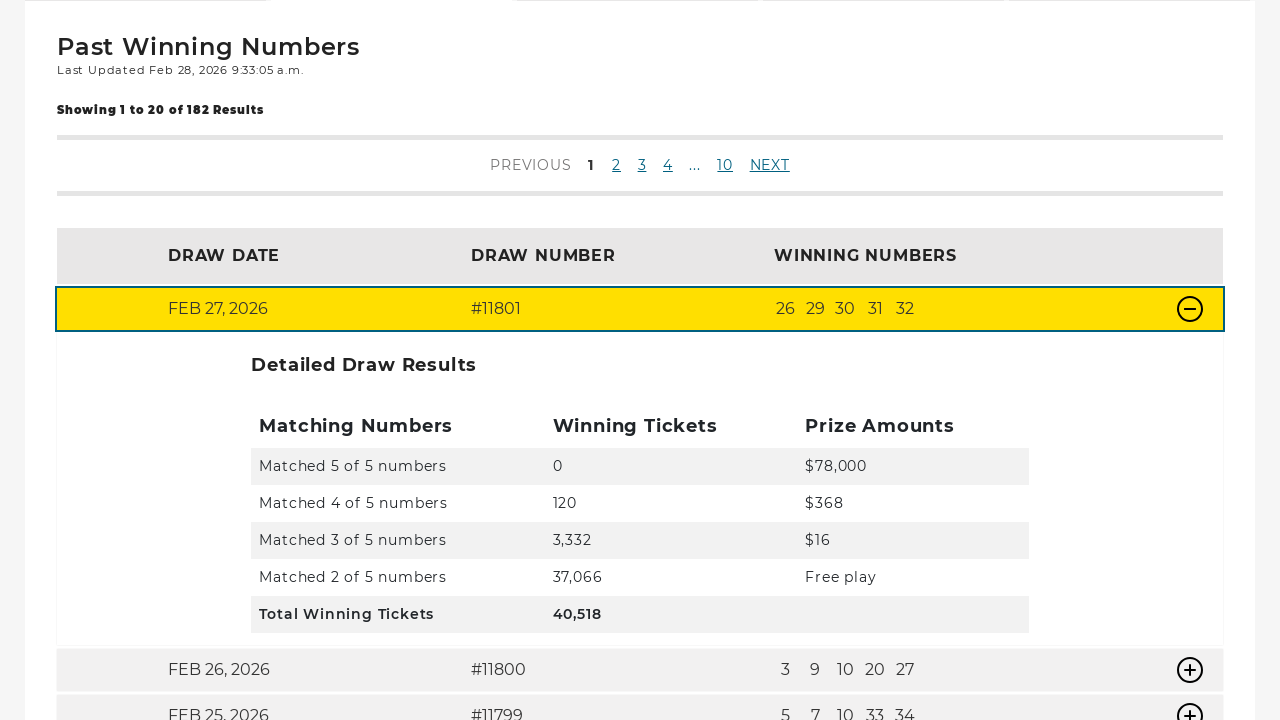